Tests iframe navigation by counting frames, switching between them, and attempting to interact with specific frames including one named 'google_esf'

Starting URL: https://techtuts.in

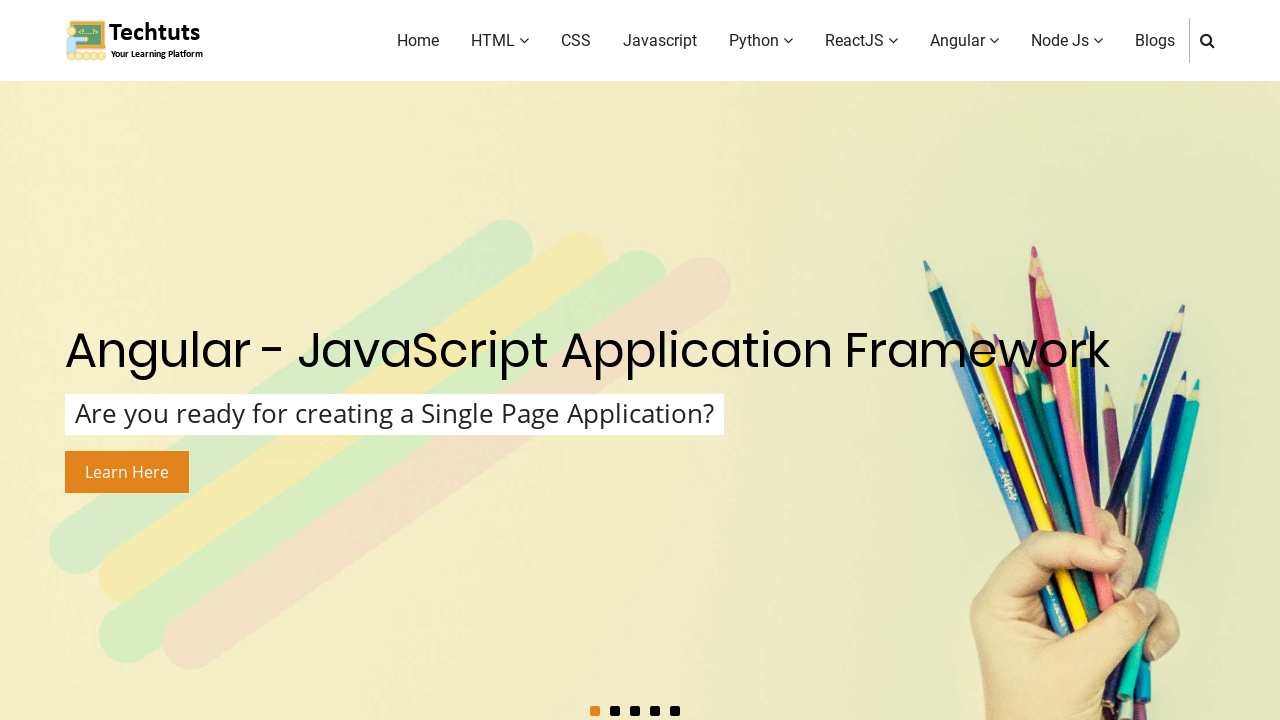

Queried all iframe elements on the page
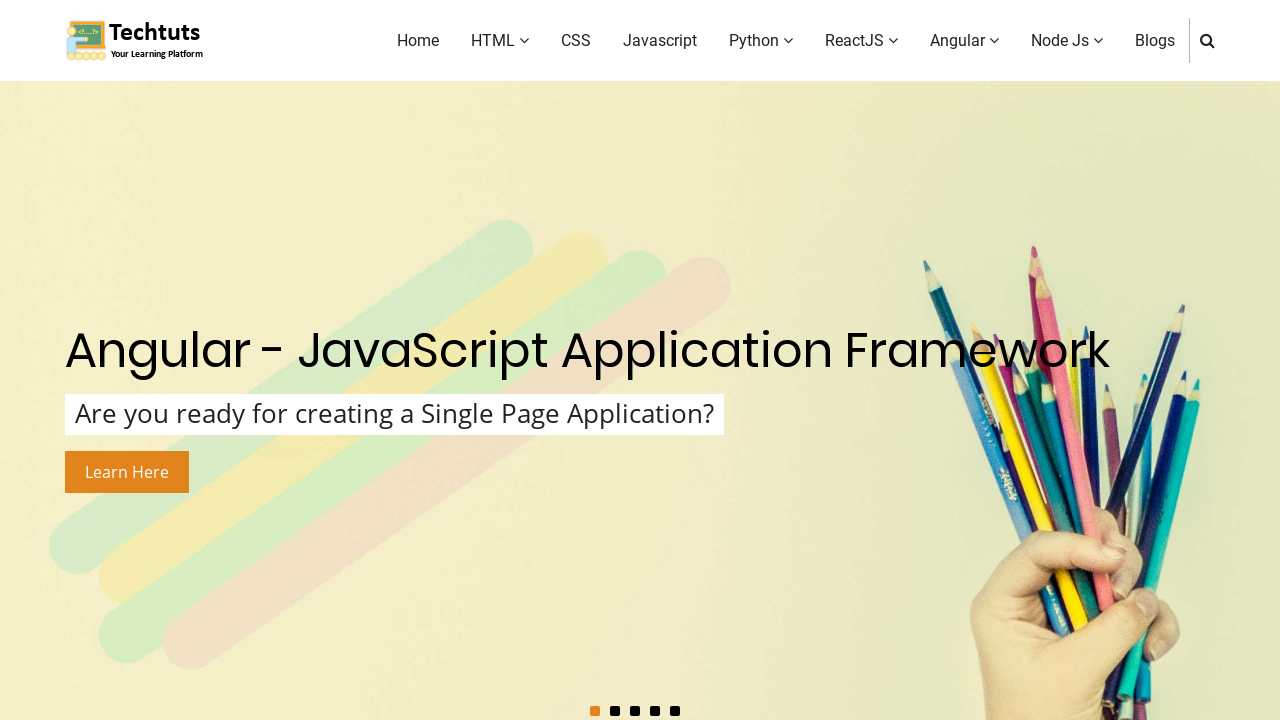

Counted total frames: 3
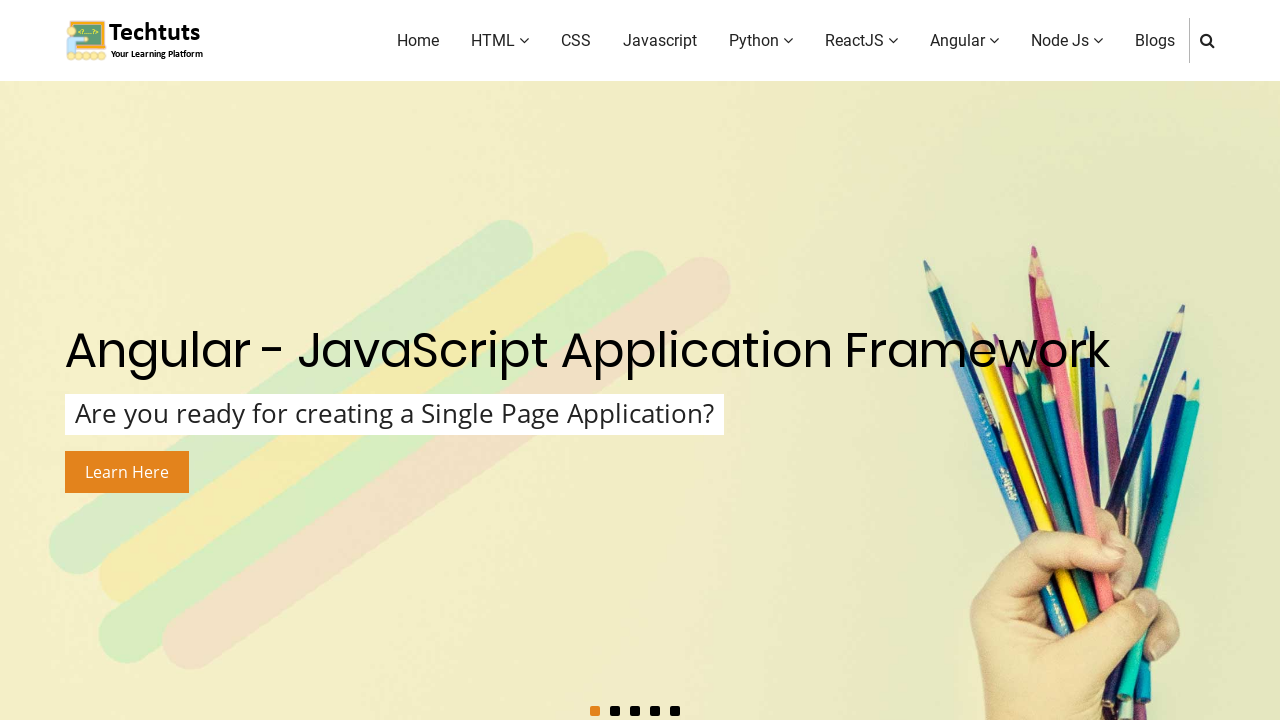

Retrieved all page frames (iteration 0)
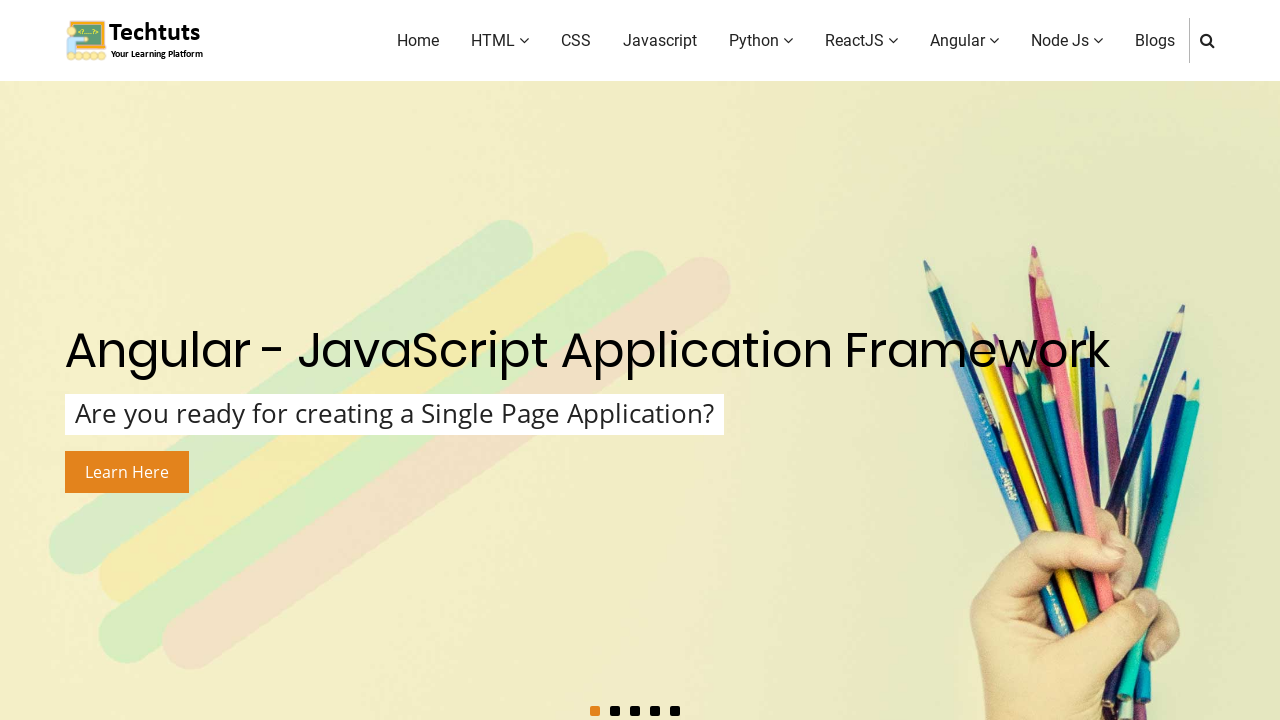

Switched to frame 0
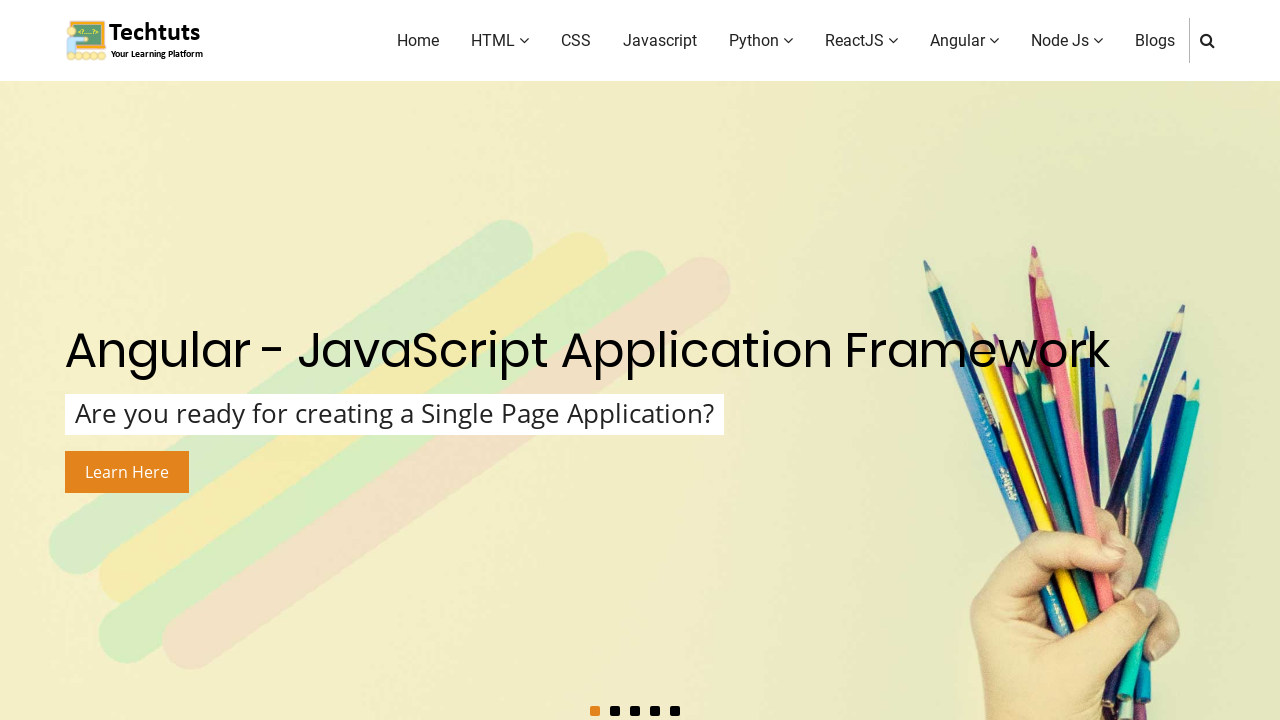

Switched back to parent frame
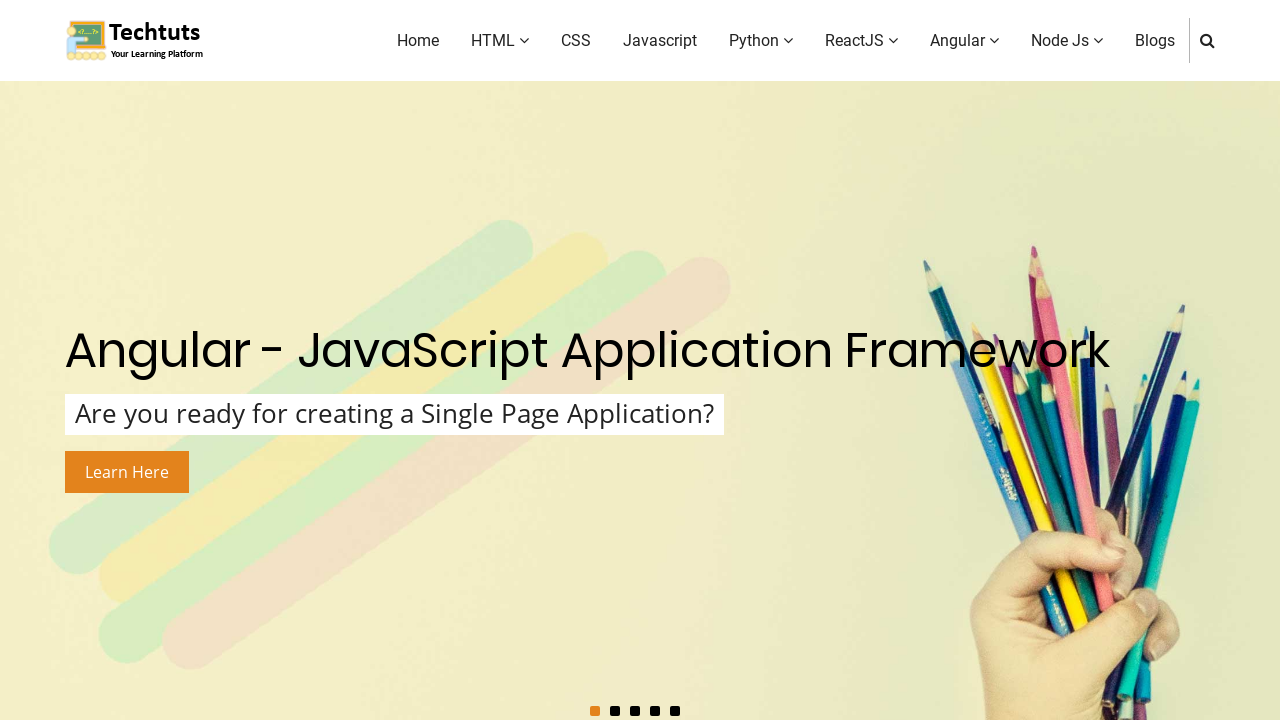

Retrieved all page frames (iteration 1)
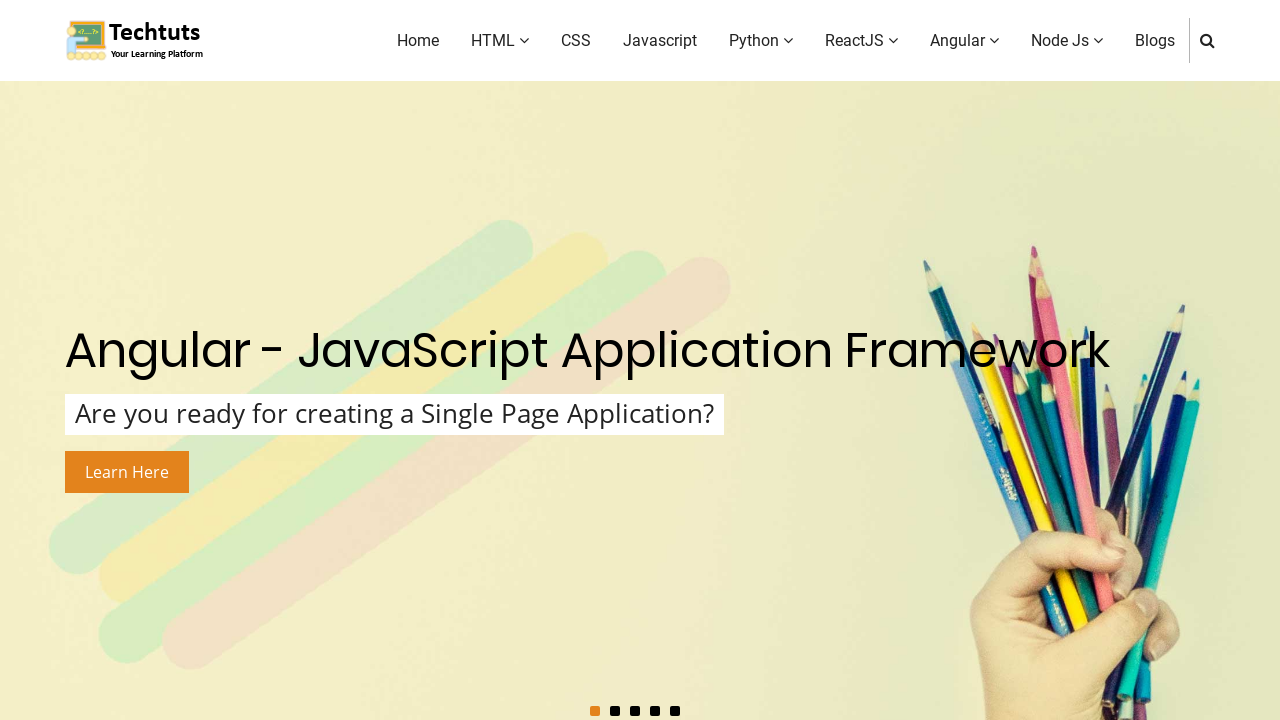

Switched to frame 1
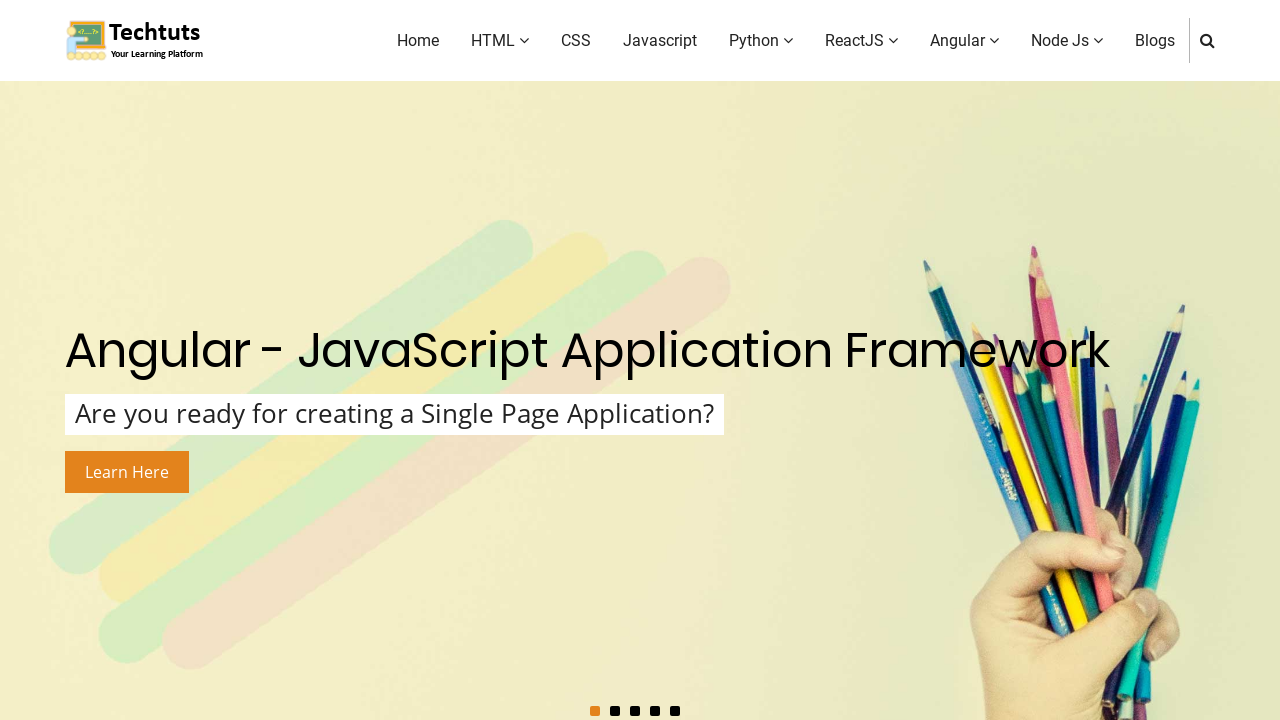

Switched back to parent frame
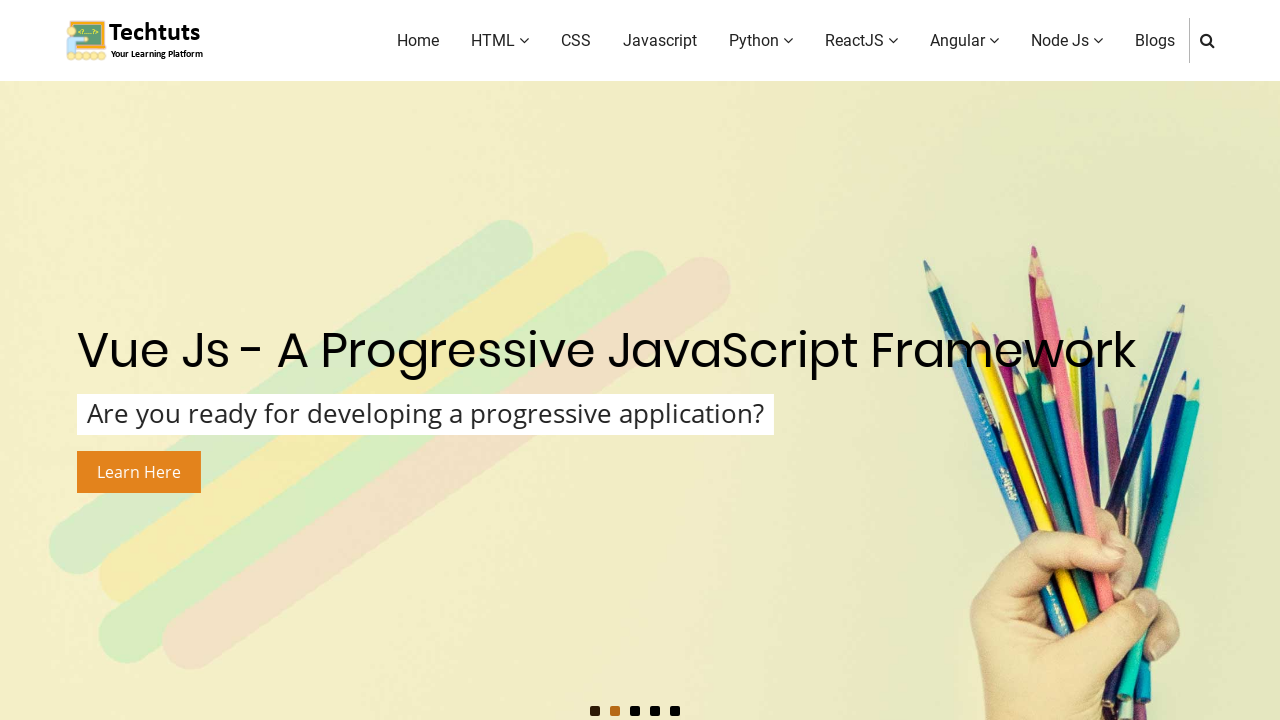

Retrieved all page frames (iteration 2)
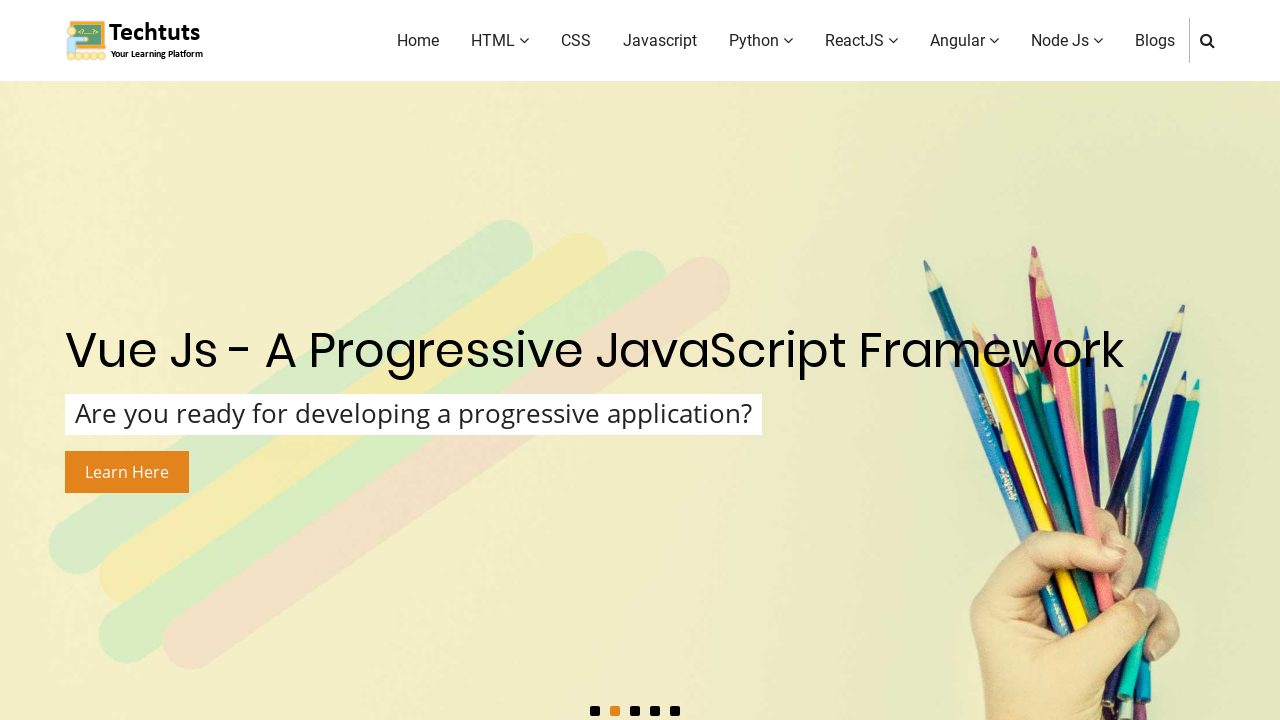

Switched to frame 2
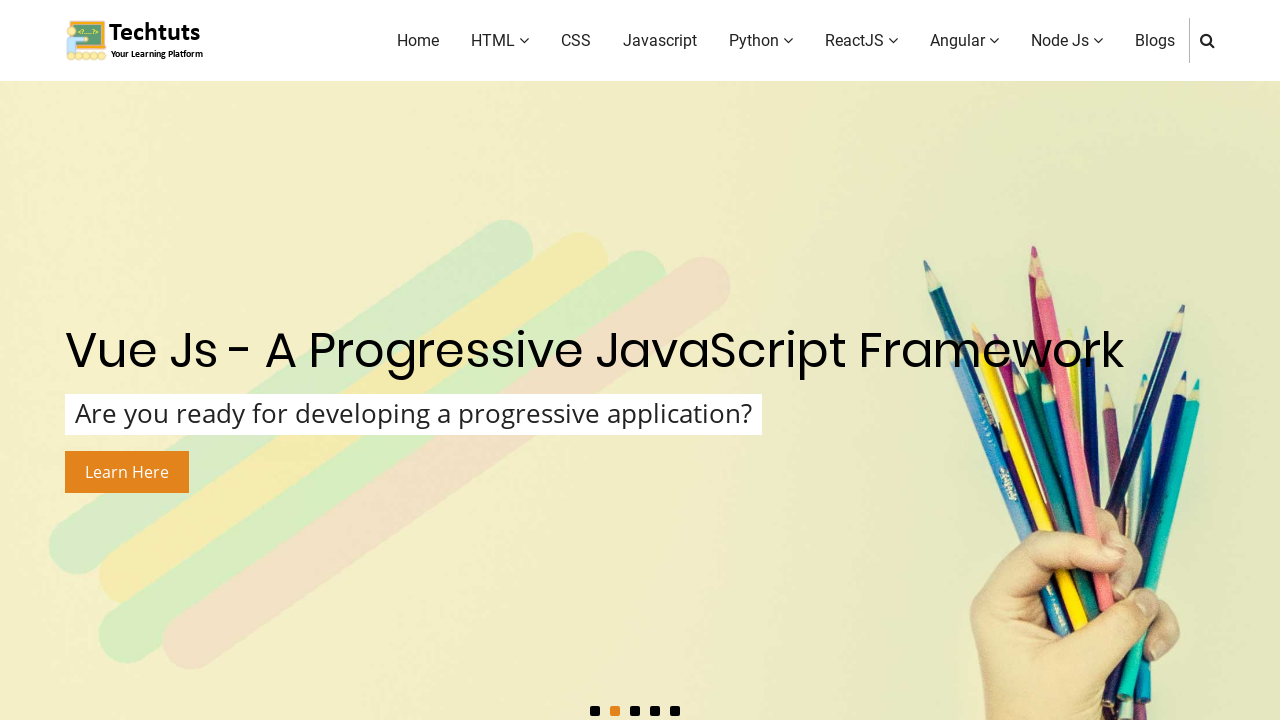

Switched back to parent frame
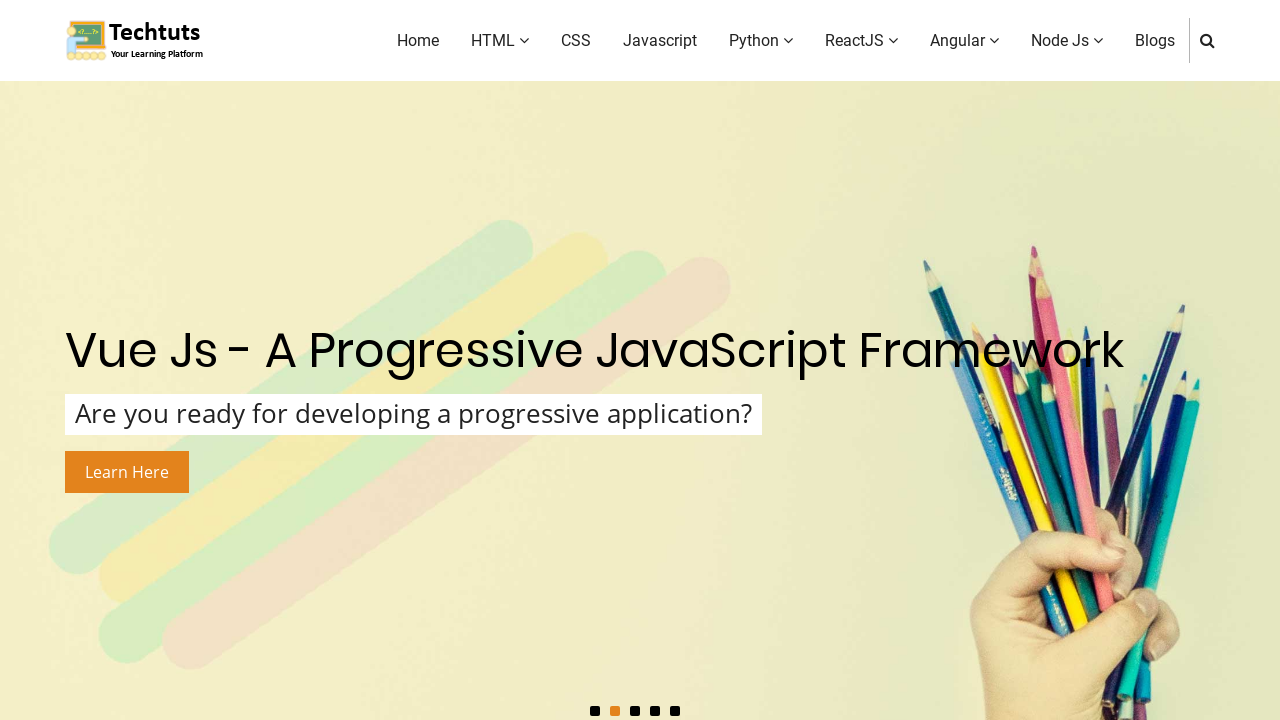

Located frame named 'google_esf'
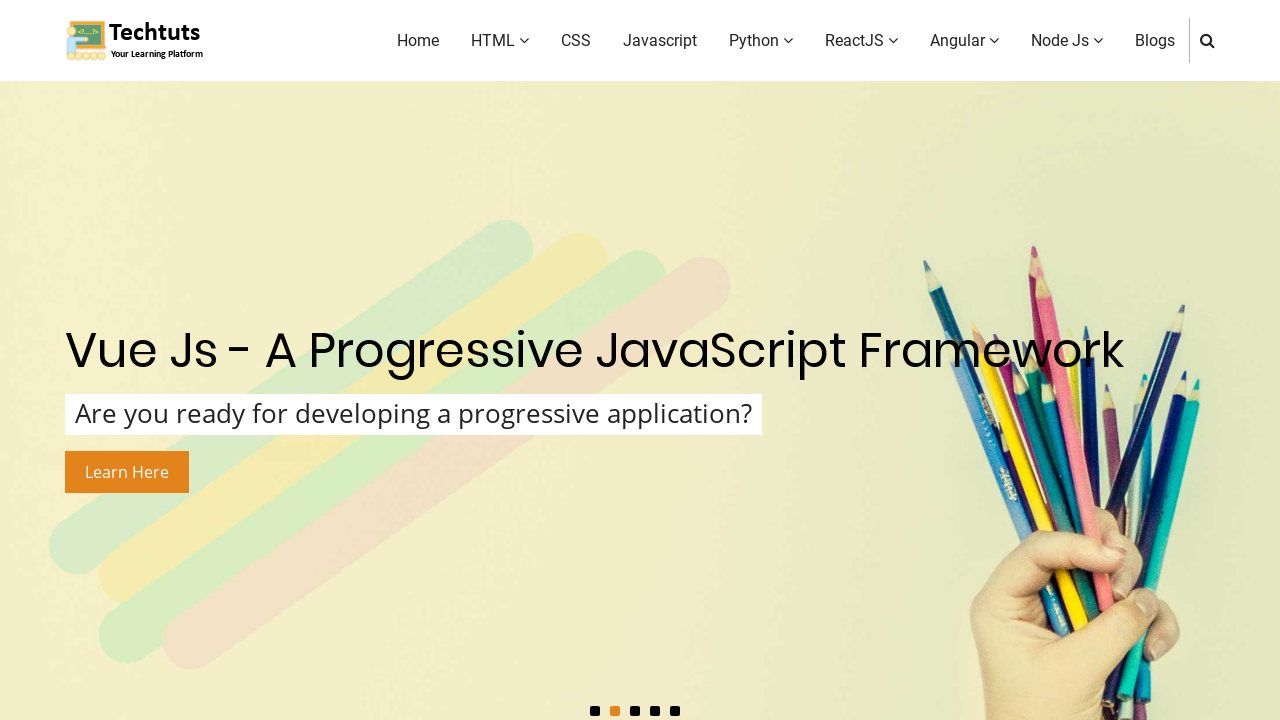

Error with google_esf frame: Frame.click: Timeout 60000ms exceeded.
Call log:
  - waiting for locator("//*[@id='google_esf']")
 on xpath=//*[@id='google_esf']
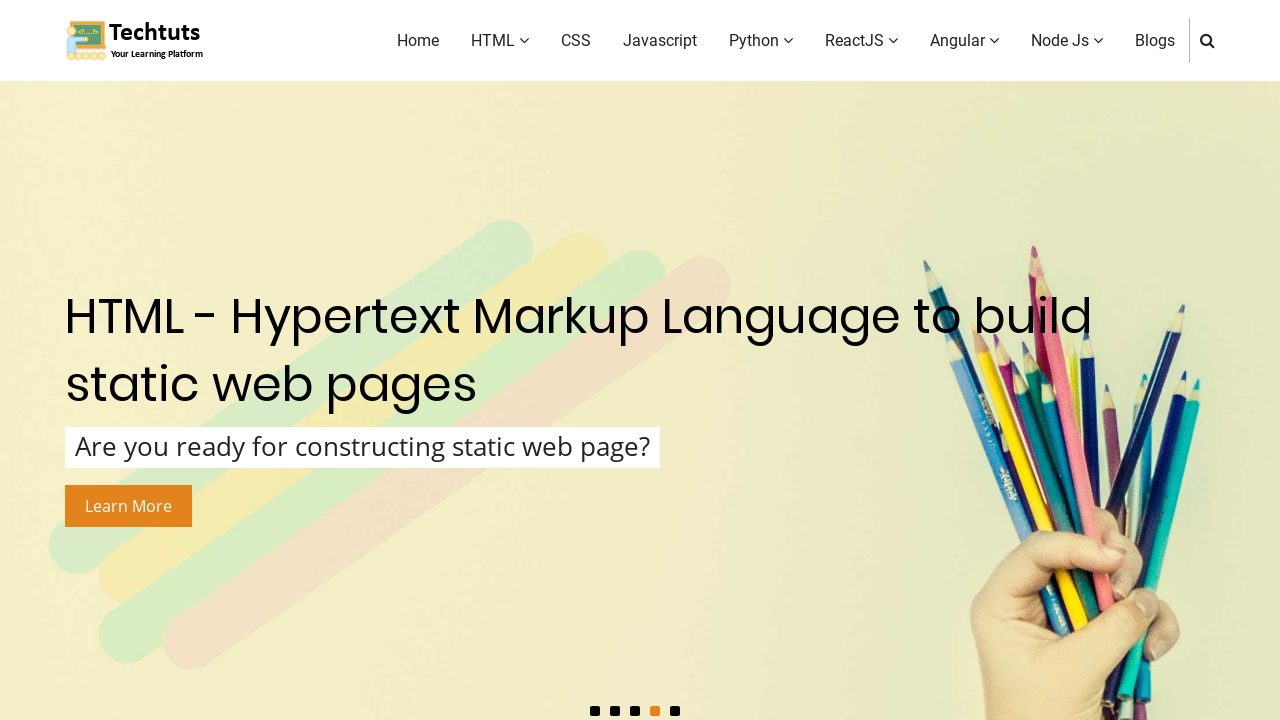

Retrieved all frames to interact with last frame
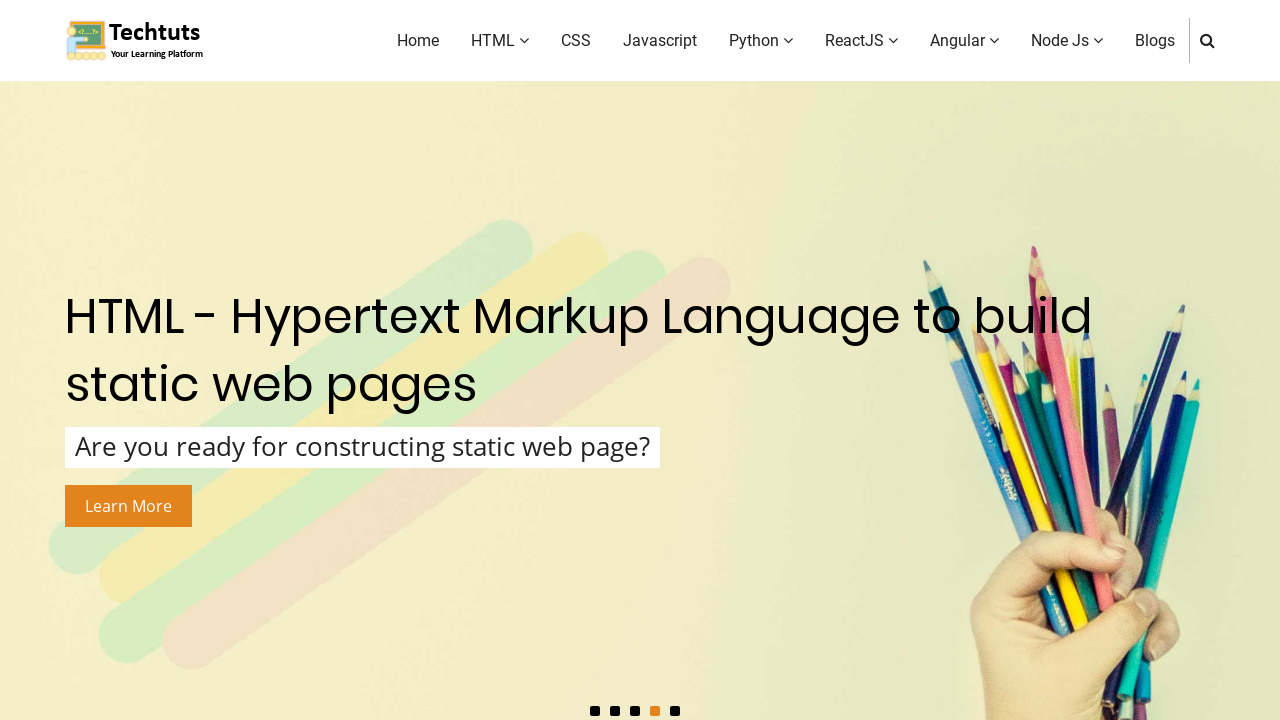

Located the last frame
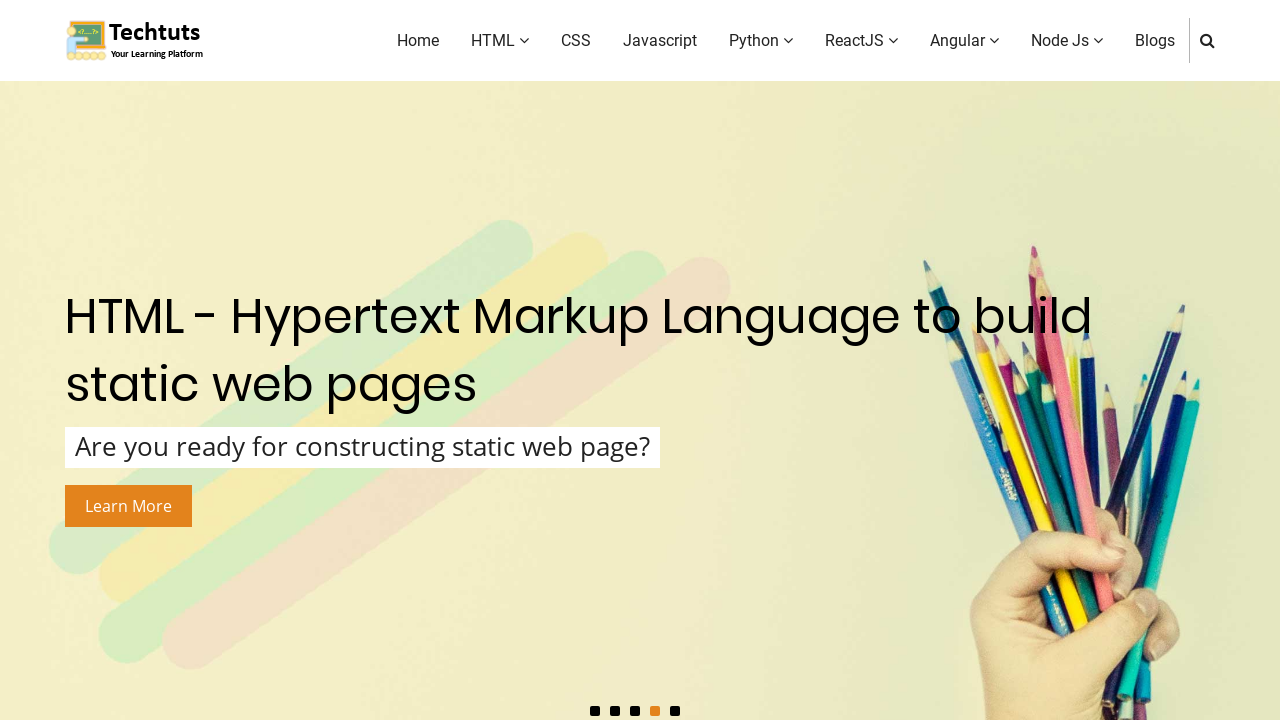

Error with last frame: Frame.click: Timeout 60000ms exceeded.
Call log:
  - waiting for locator("body > img")
 on body > img
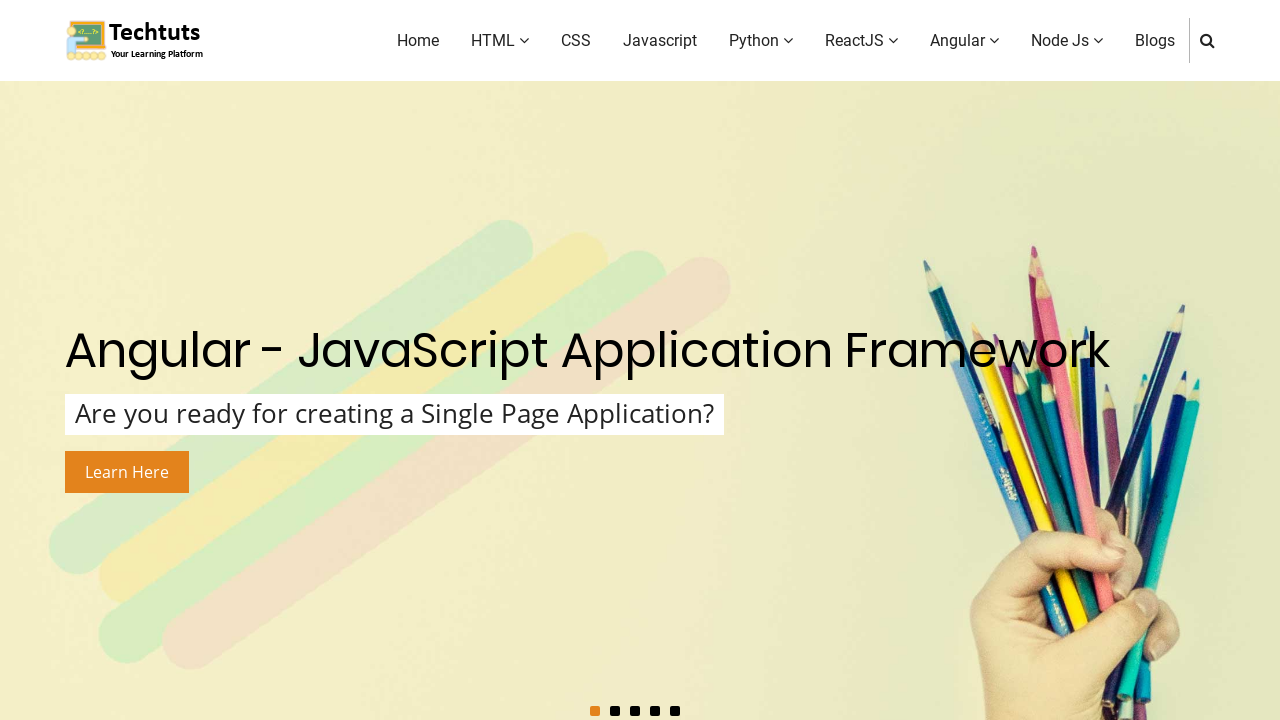

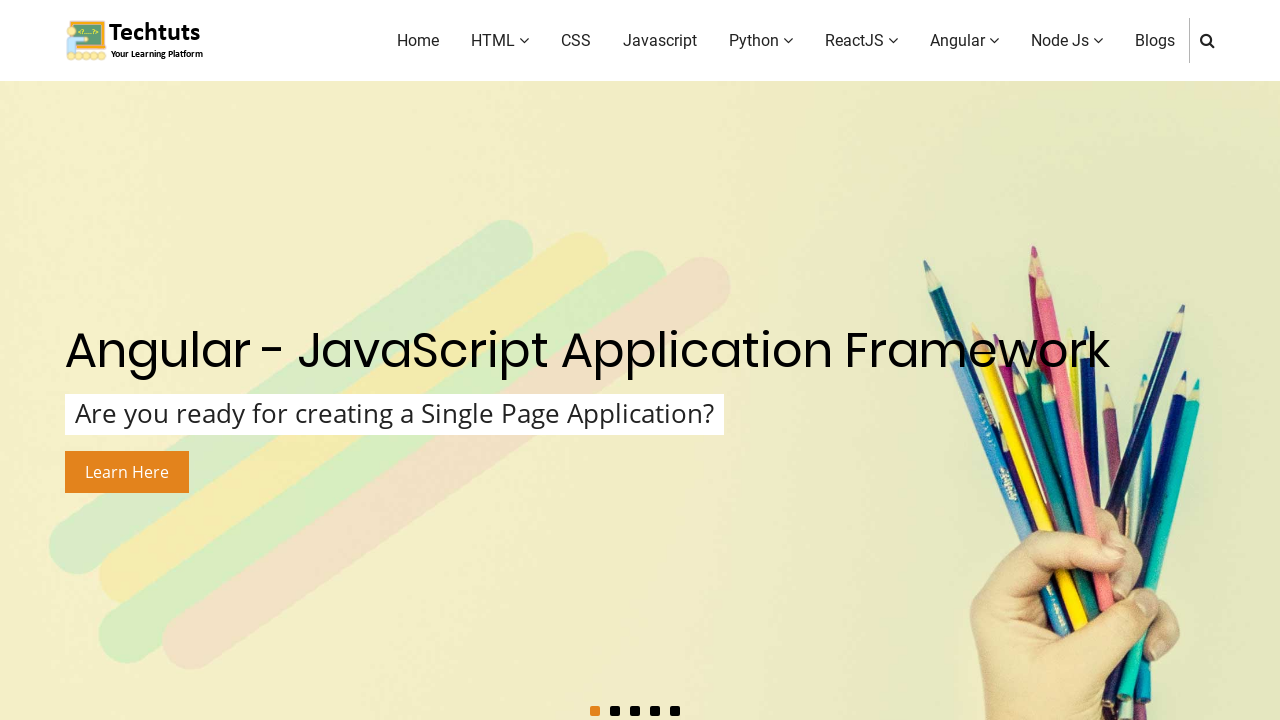